Tests checkbox functionality on a demo page by checking newsletter subscription, selecting hobbies (Reading and Cooking), showing interests checkboxes, selecting Music, enabling and clicking Receive Notifications checkbox.

Starting URL: https://syntaxprojects.com/basic-checkbox-demo-homework.php

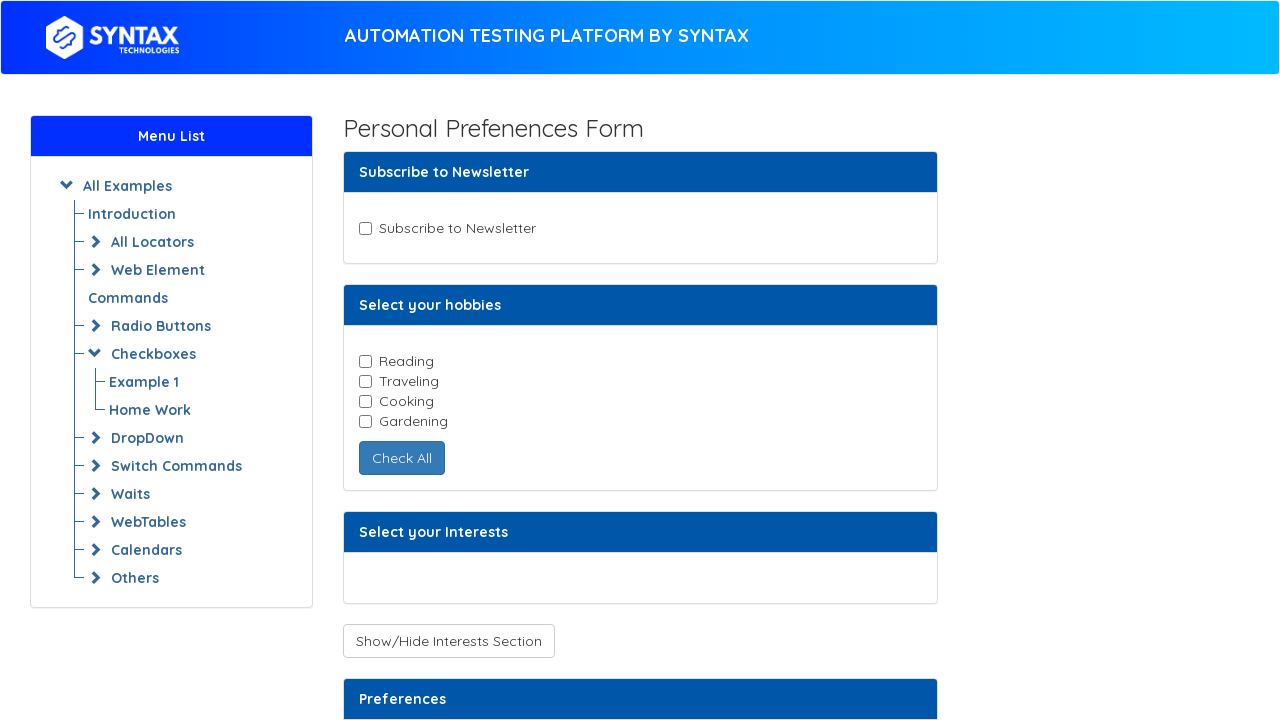

Located newsletter checkbox element
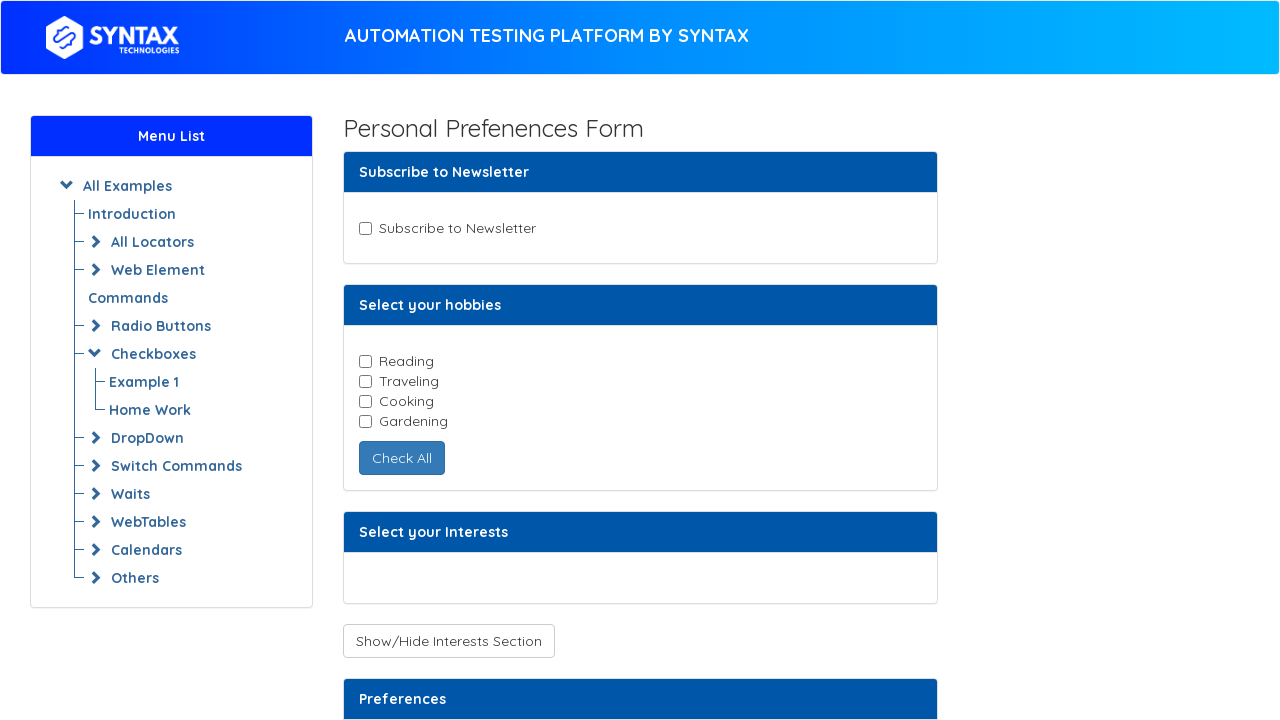

Newsletter checkbox is enabled
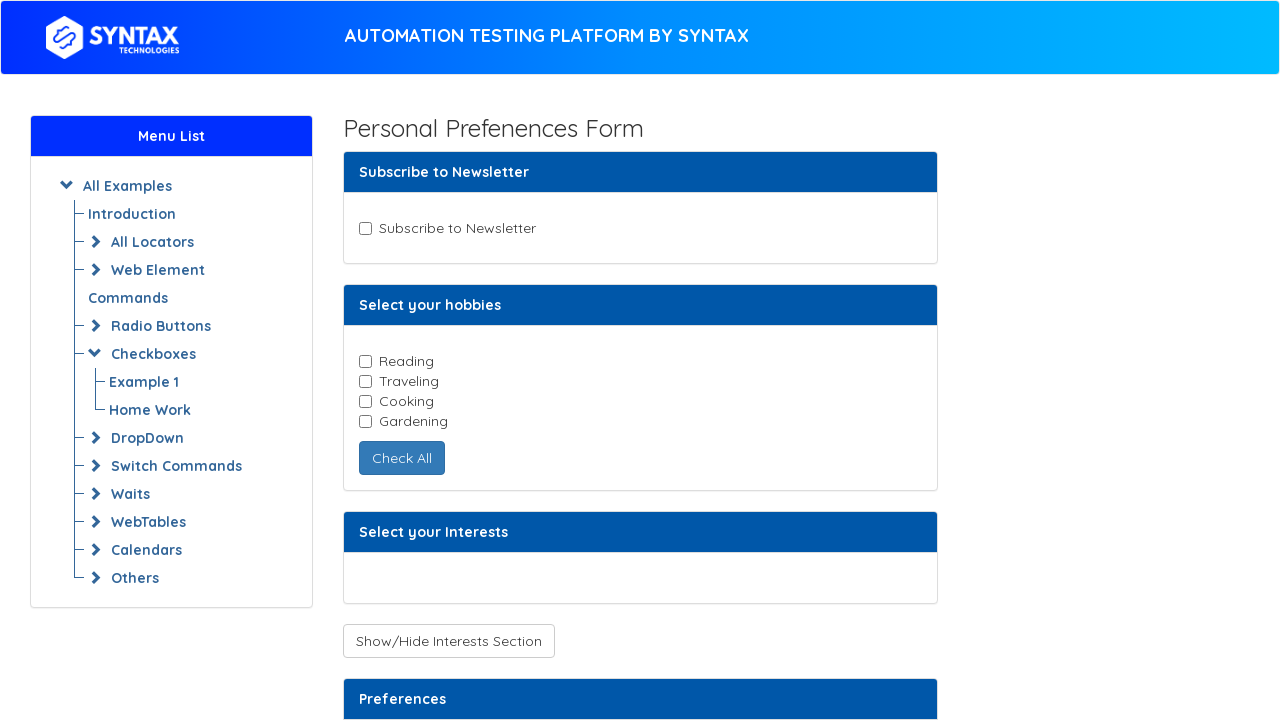

Clicked newsletter checkbox to subscribe at (365, 228) on xpath=//input[@id='newsletter']
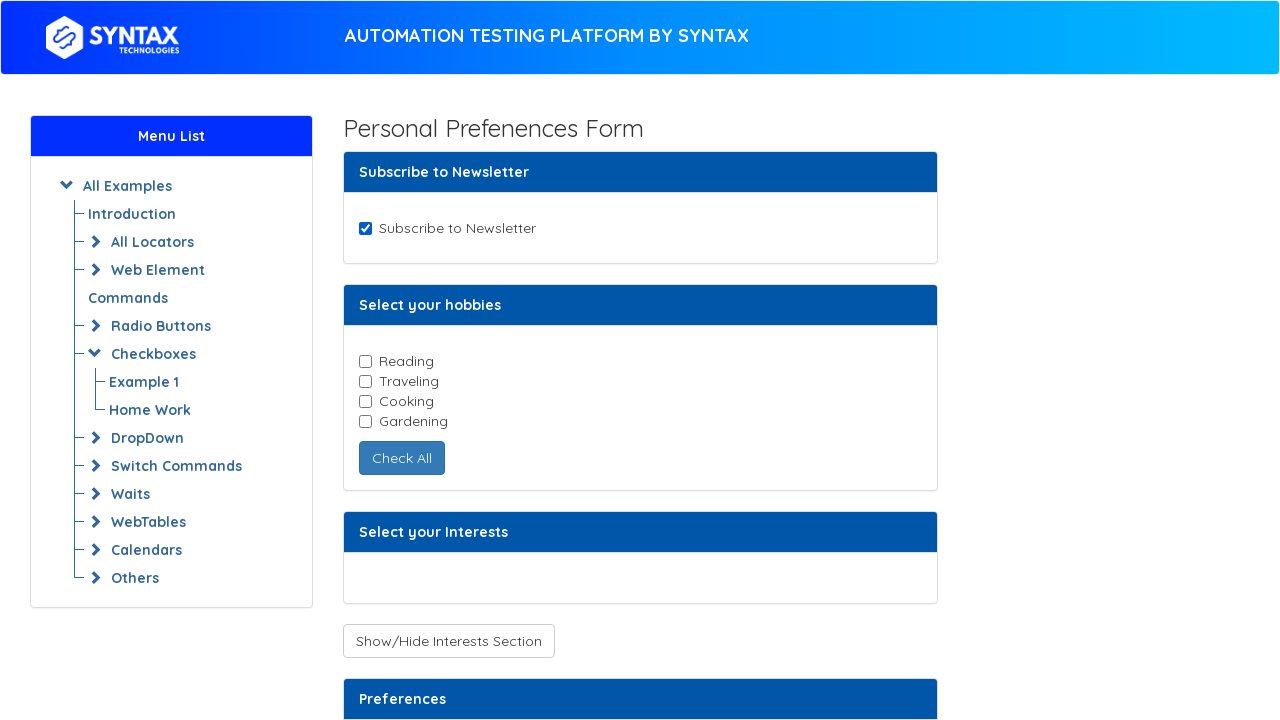

Located hobbies checkbox elements
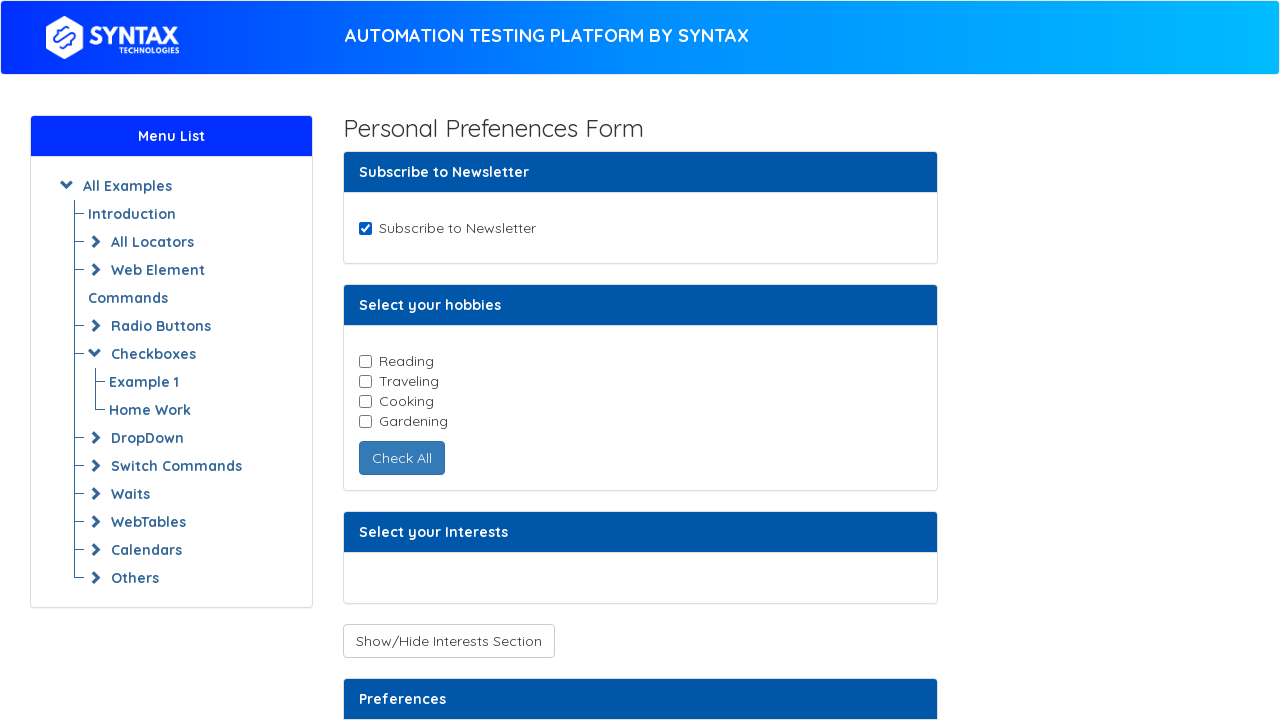

Found 4 hobby checkboxes
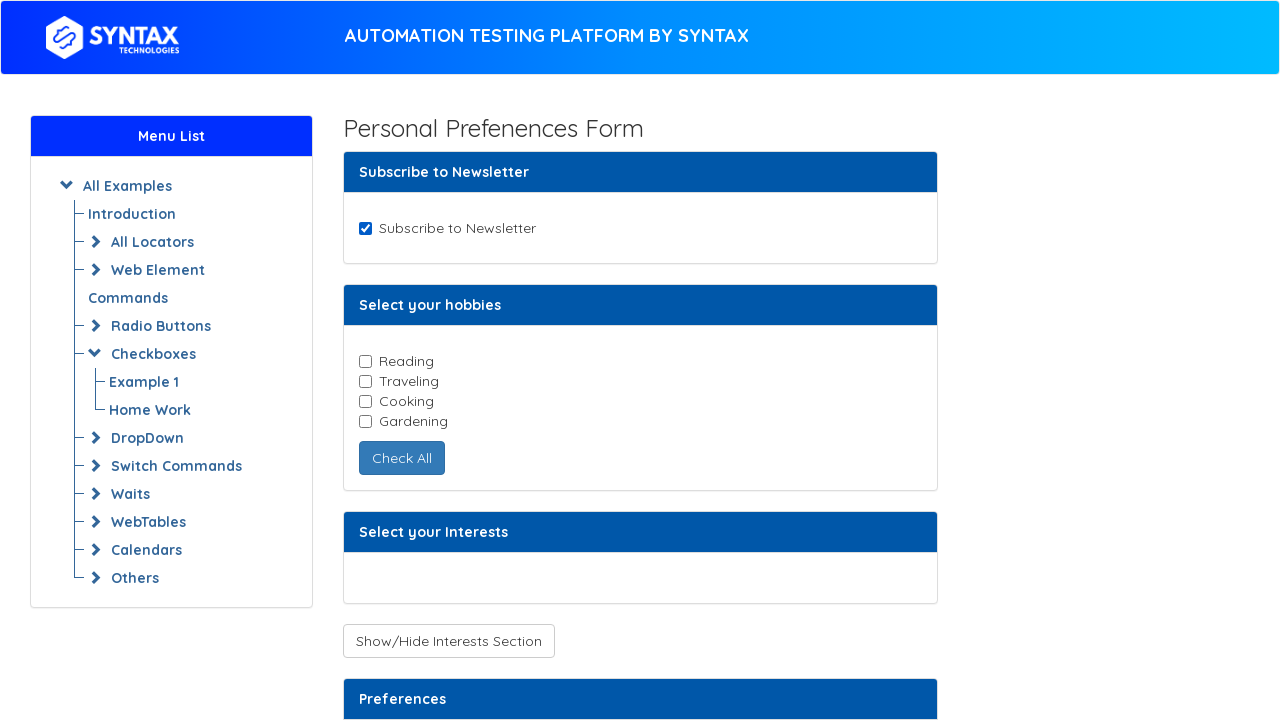

Accessed hobby checkbox at index 0
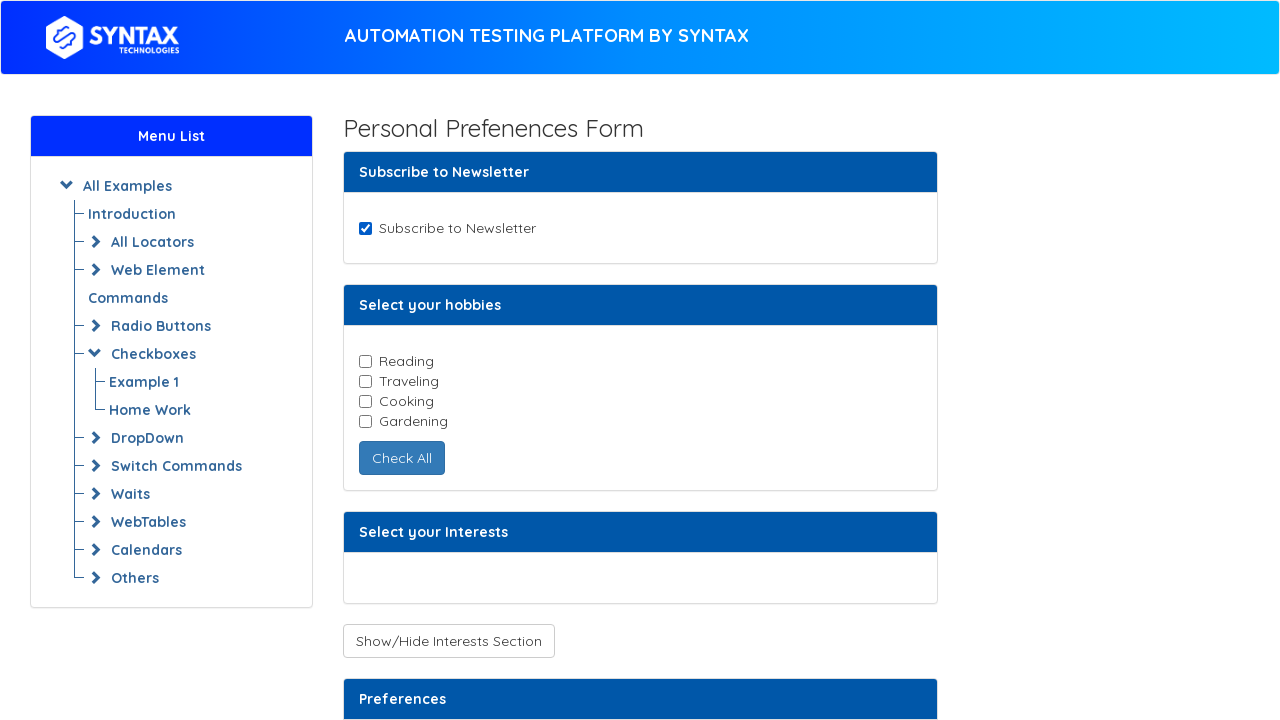

Retrieved hobby ID: reading
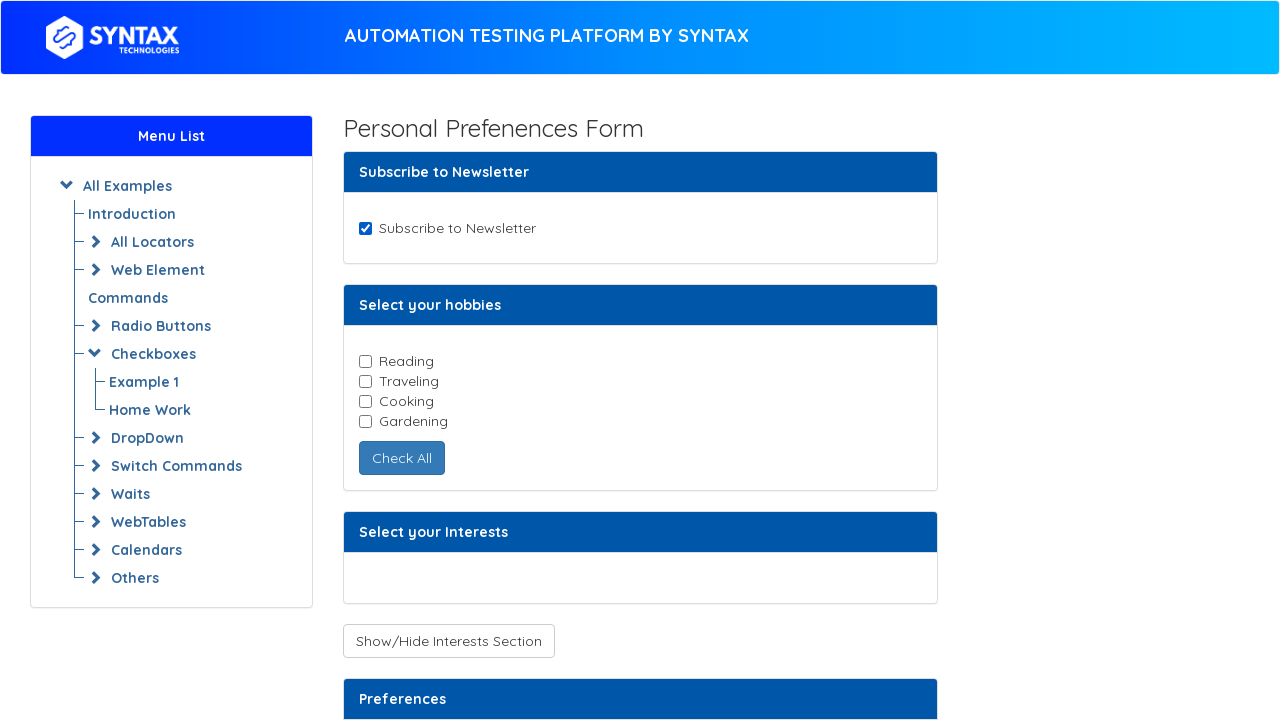

Clicked Reading hobby checkbox at (365, 361) on xpath=//input[@class='cb-element'] >> nth=0
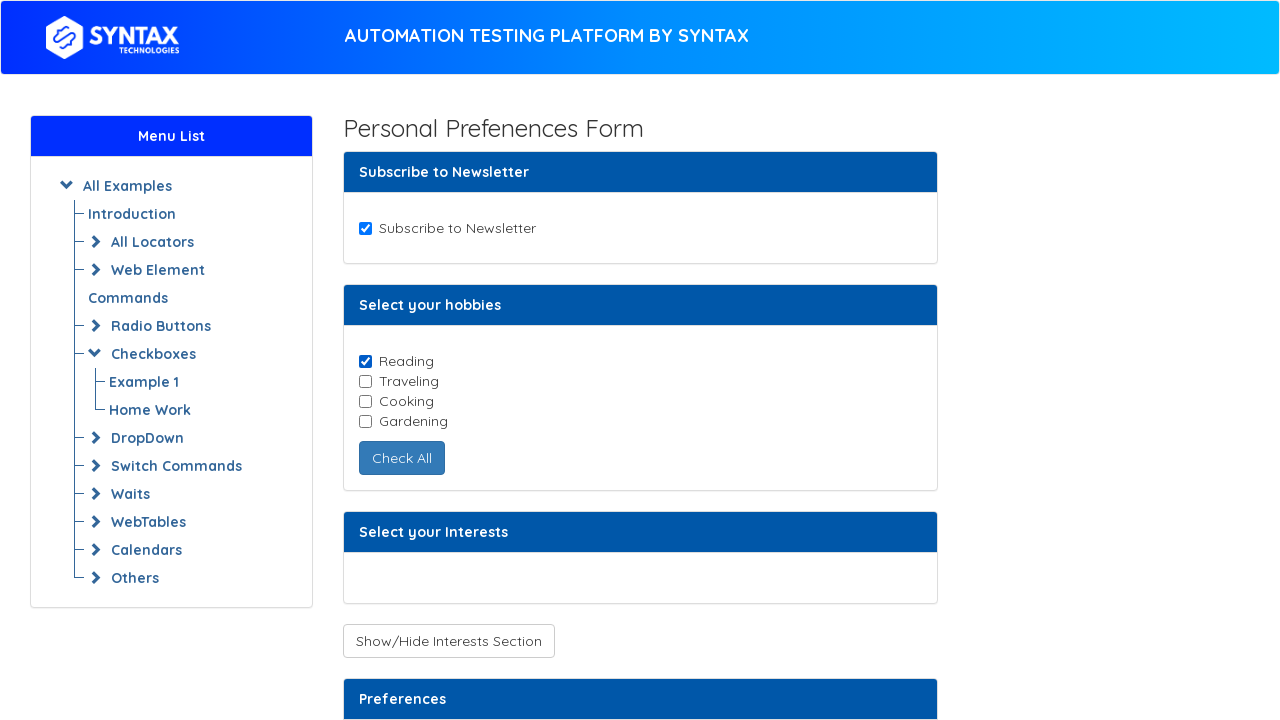

Accessed hobby checkbox at index 1
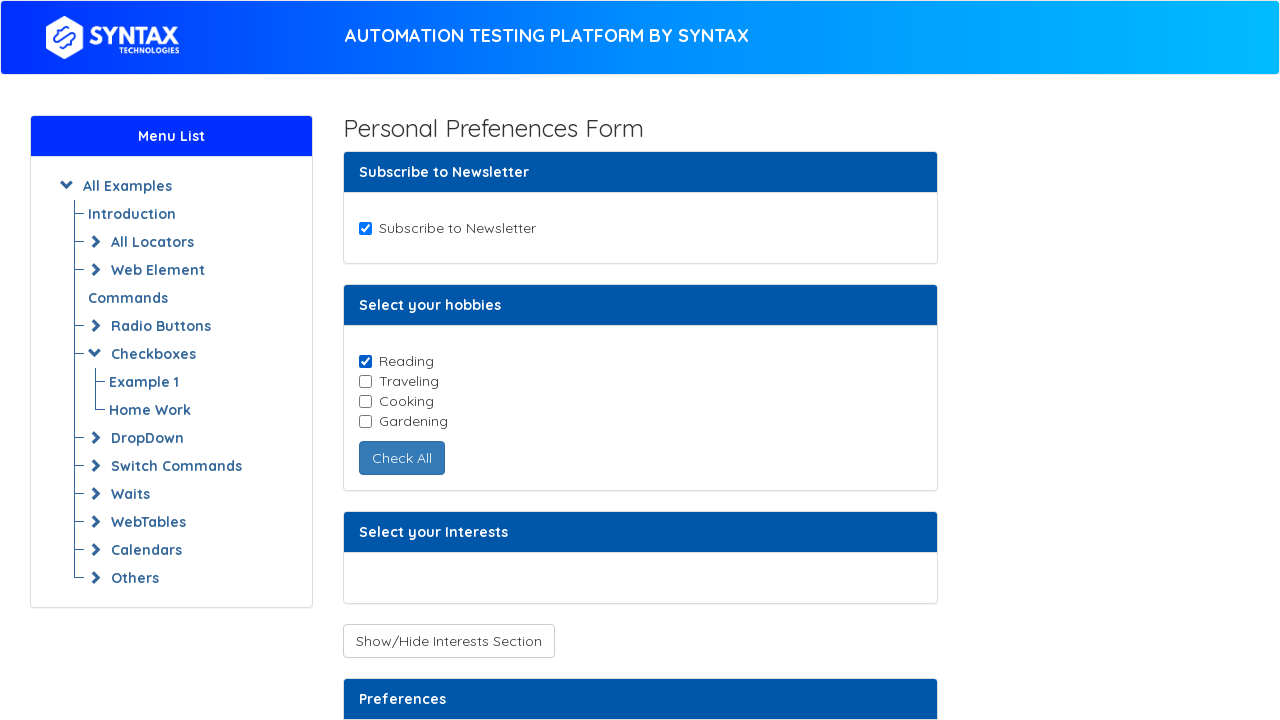

Retrieved hobby ID: traveling
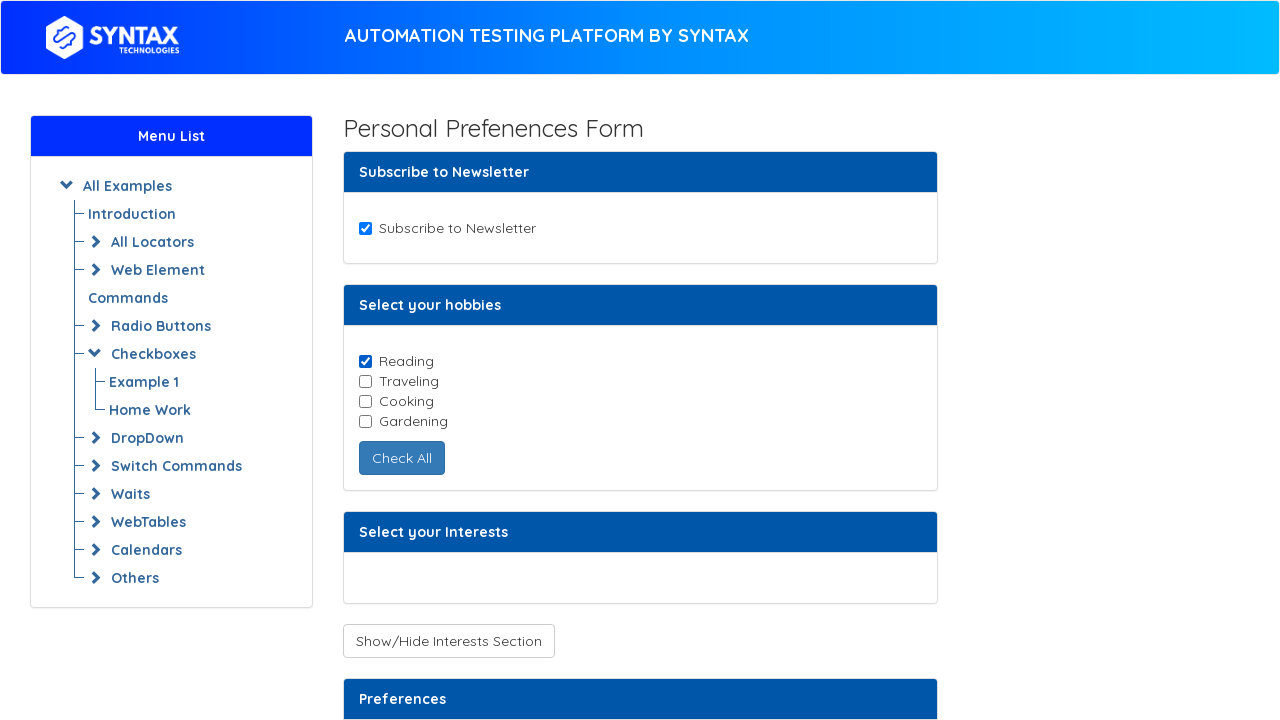

Accessed hobby checkbox at index 2
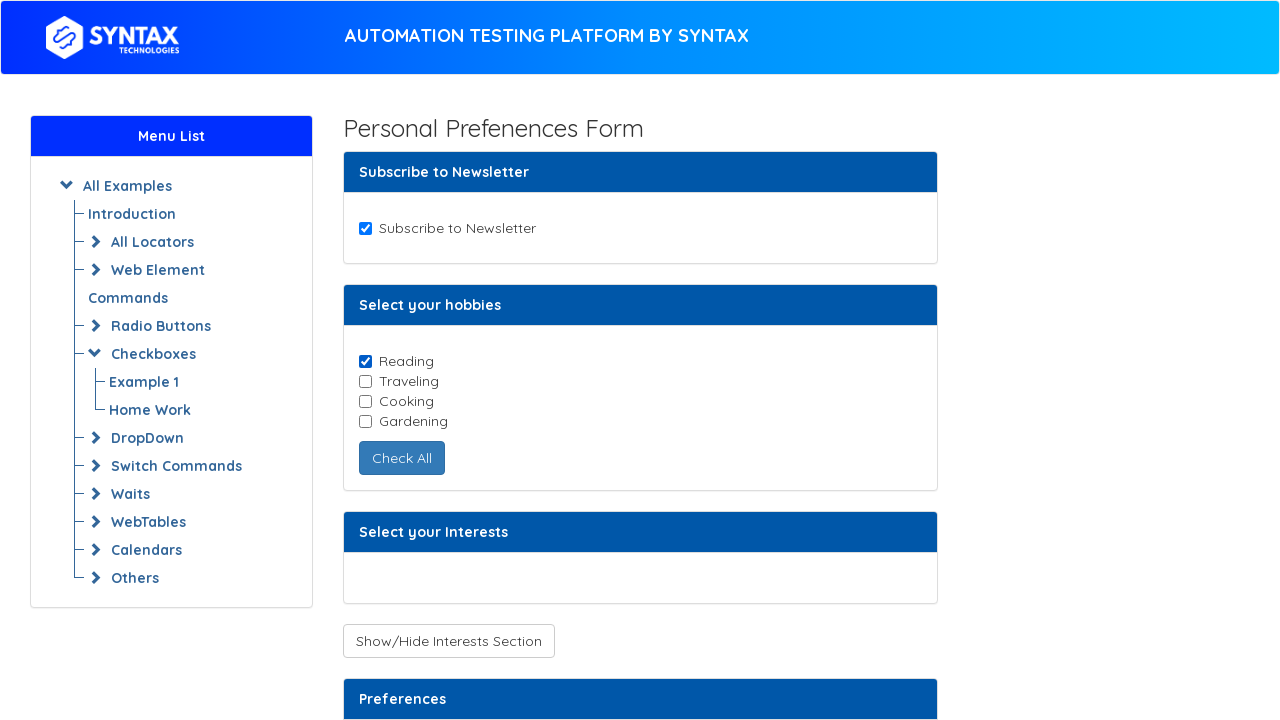

Retrieved hobby ID: cooking
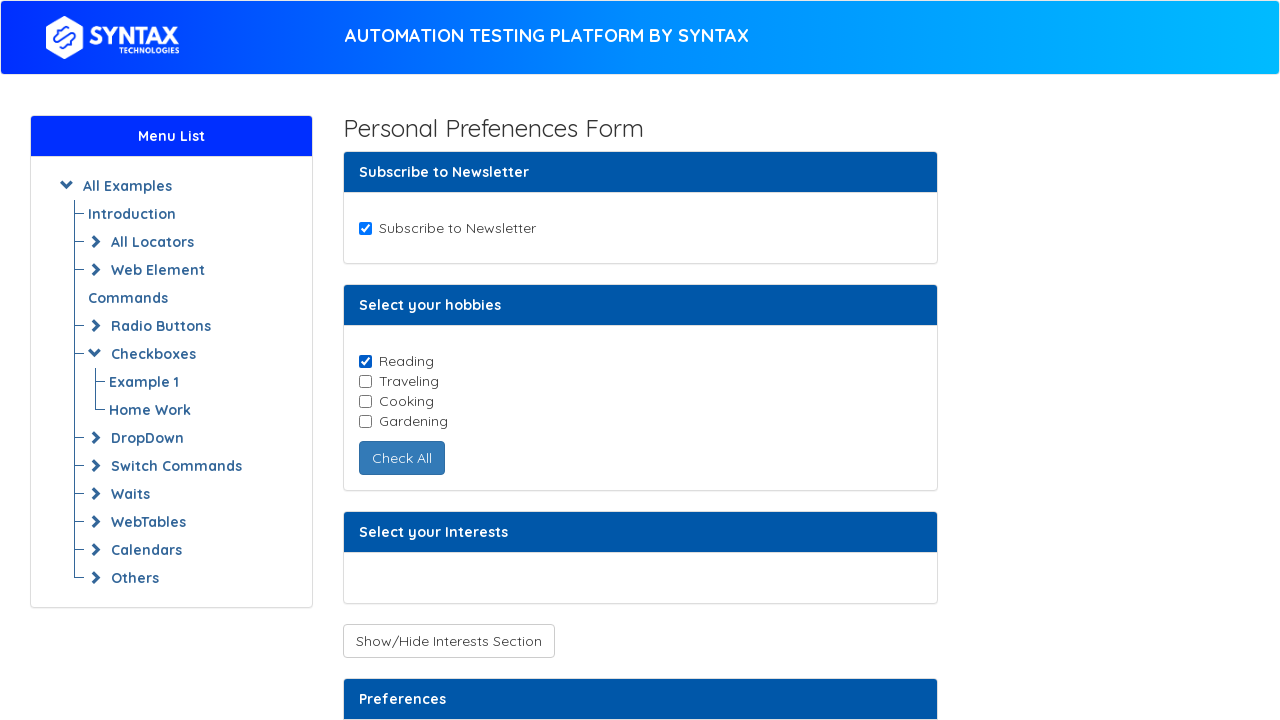

Clicked Cooking hobby checkbox at (365, 401) on xpath=//input[@class='cb-element'] >> nth=2
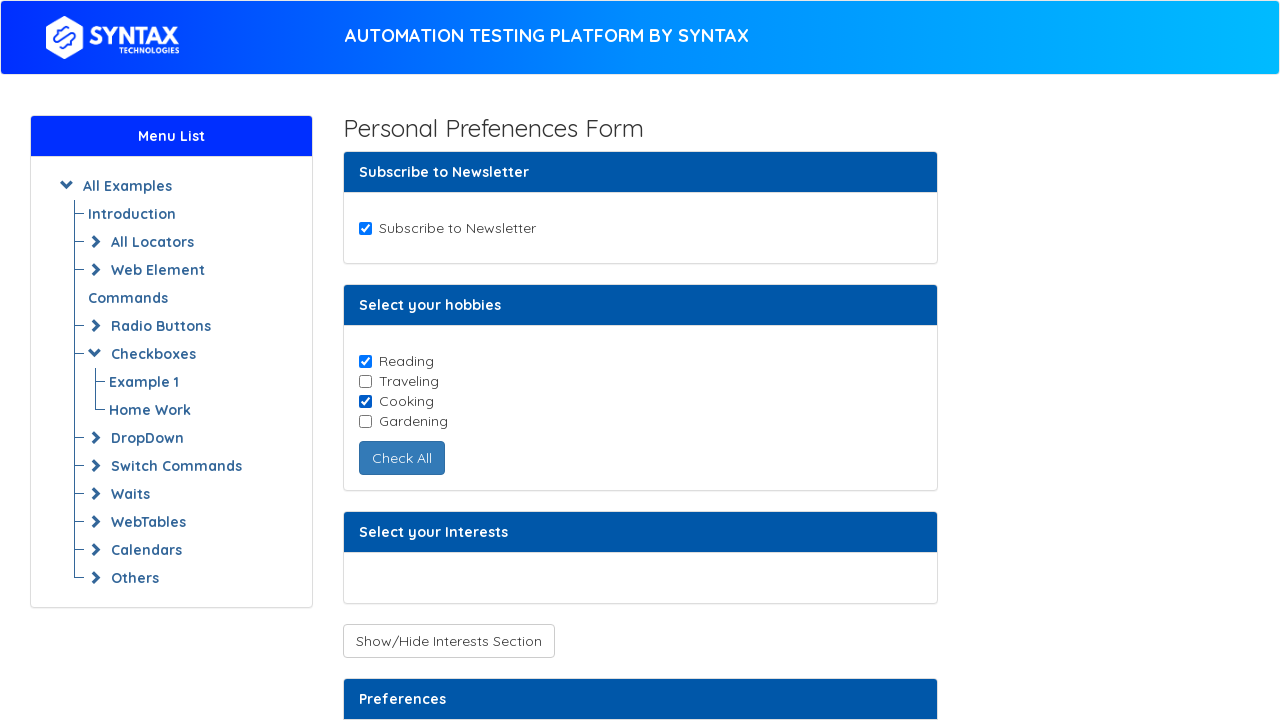

Accessed hobby checkbox at index 3
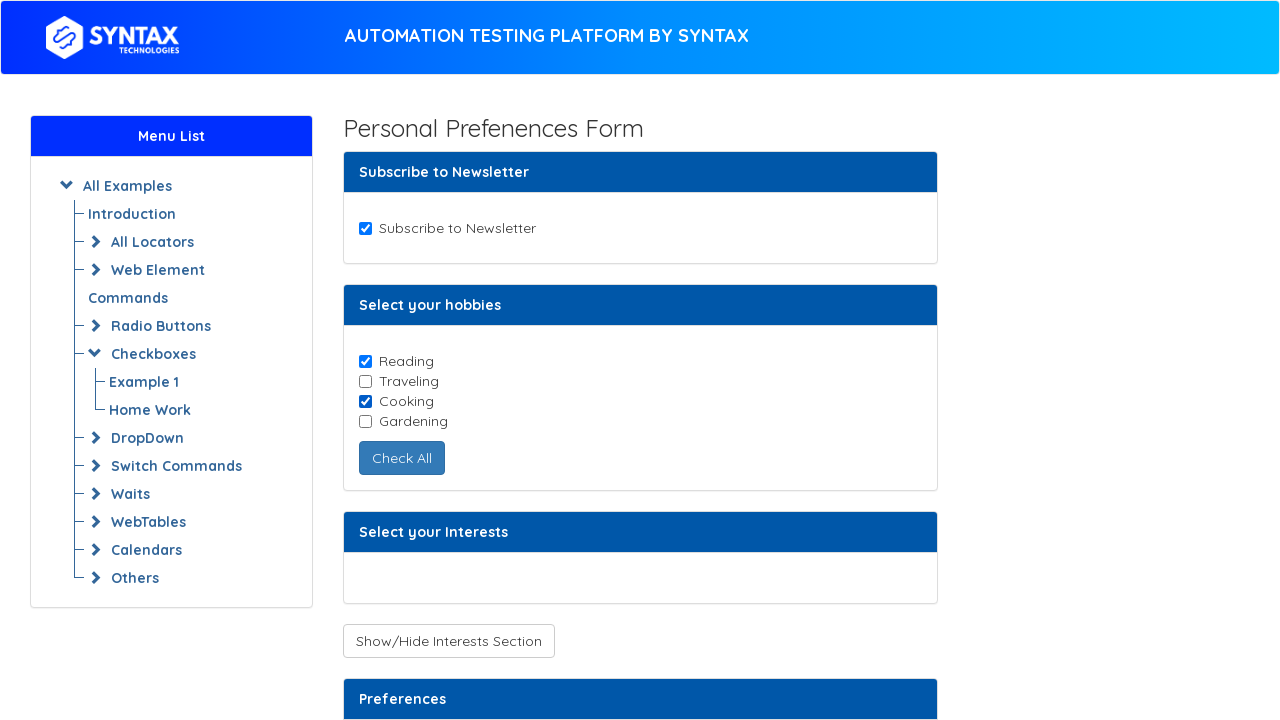

Retrieved hobby ID: gardening
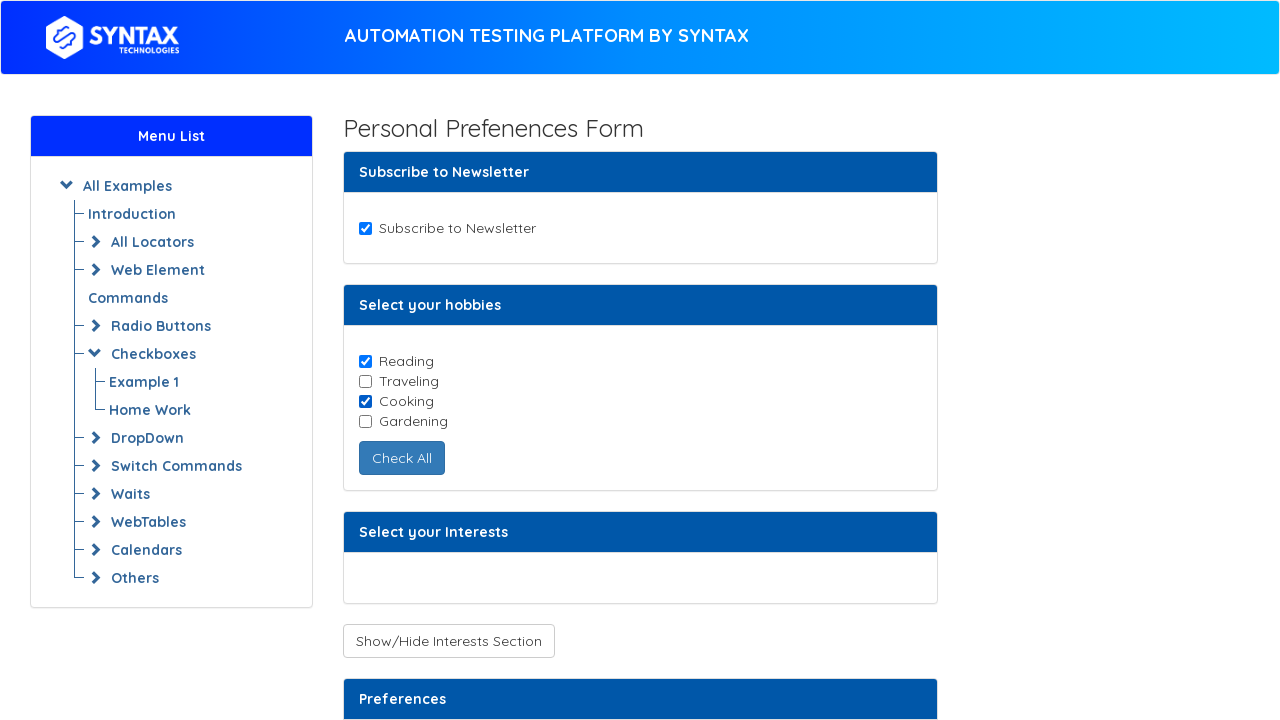

Clicked 'Show checkboxes' button to reveal interests at (448, 641) on xpath=//button[@class='btn btn-default']
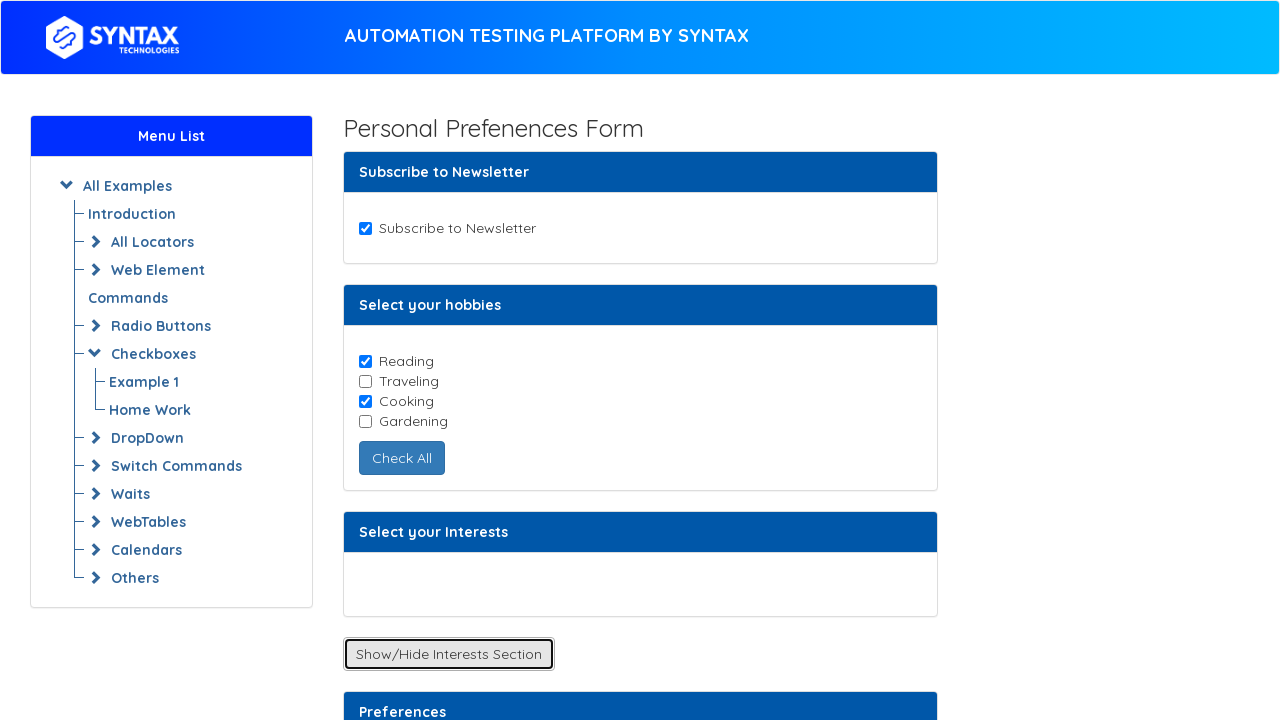

Waited 1 second for interests checkboxes to appear
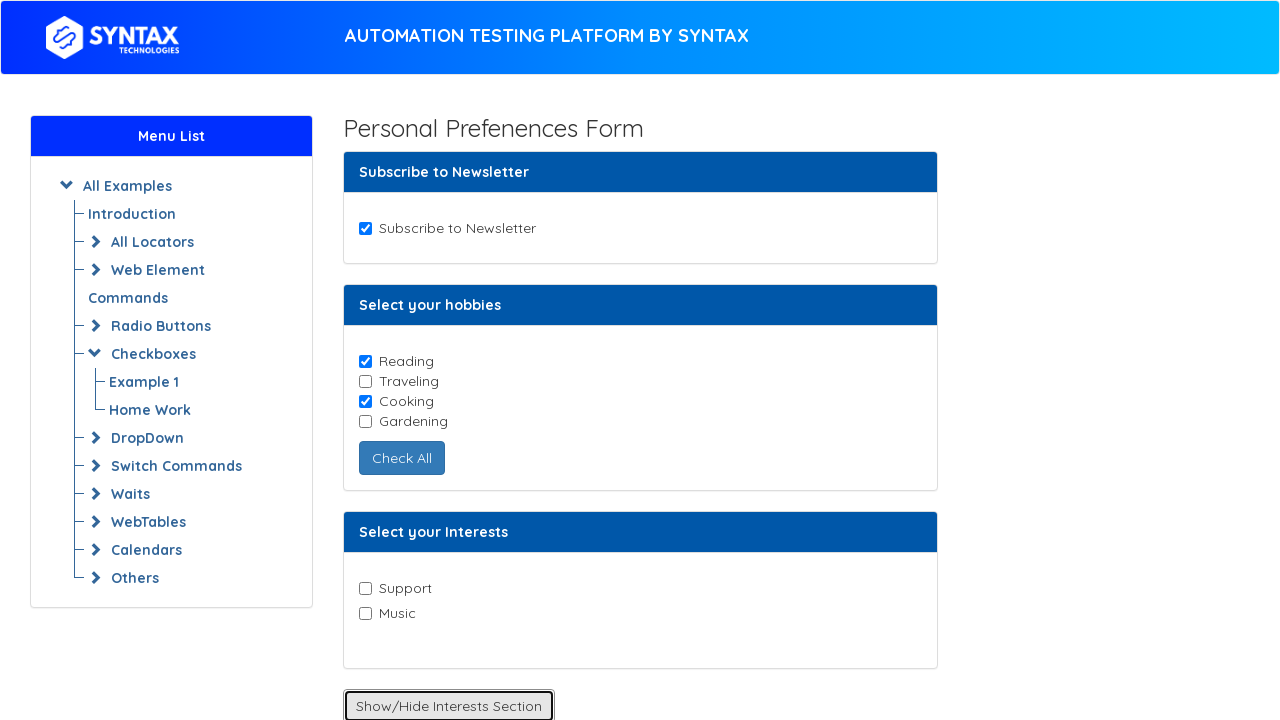

Clicked Music interest checkbox at (365, 613) on xpath=//input[@value='Music']
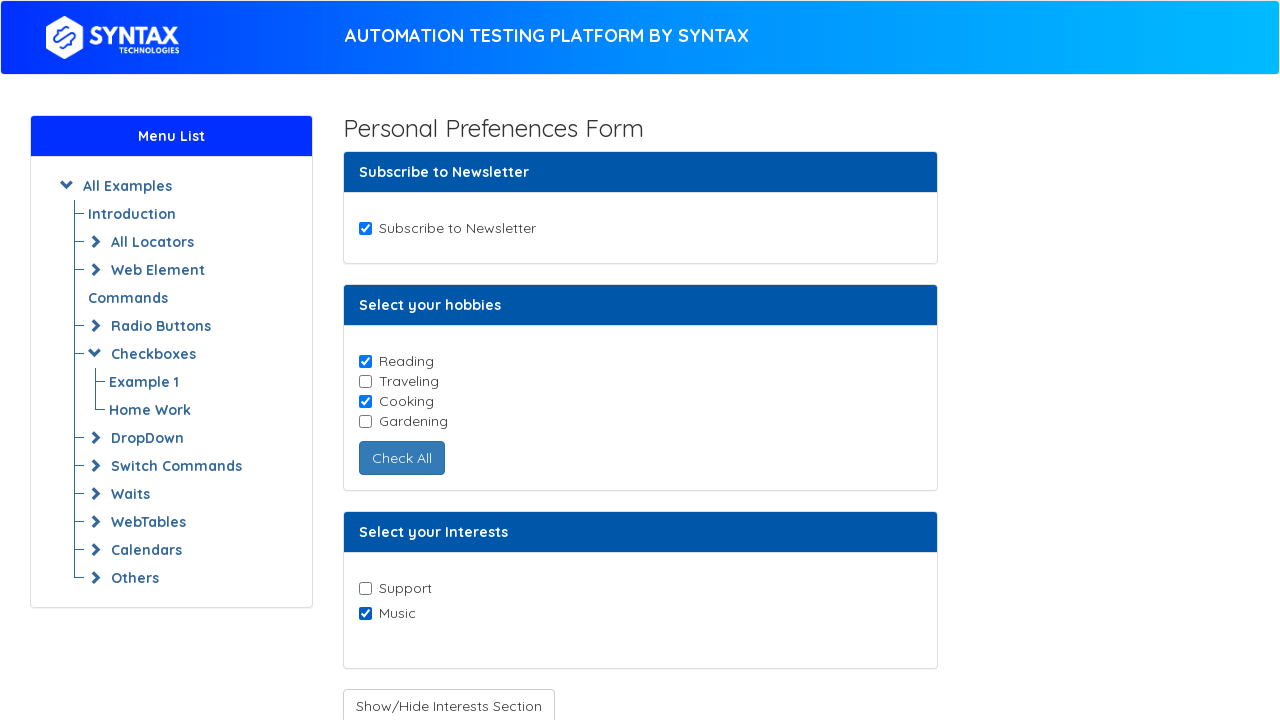

Located Receive Notifications checkbox
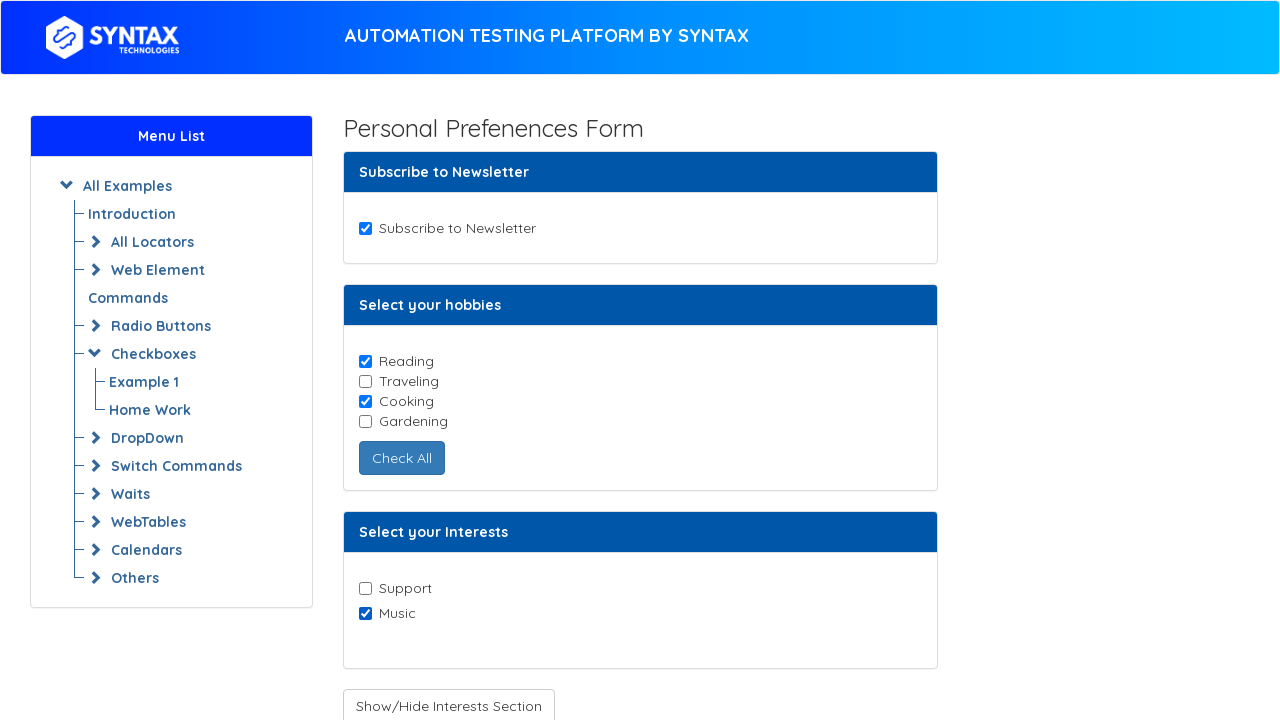

Receive Notifications checkbox is disabled
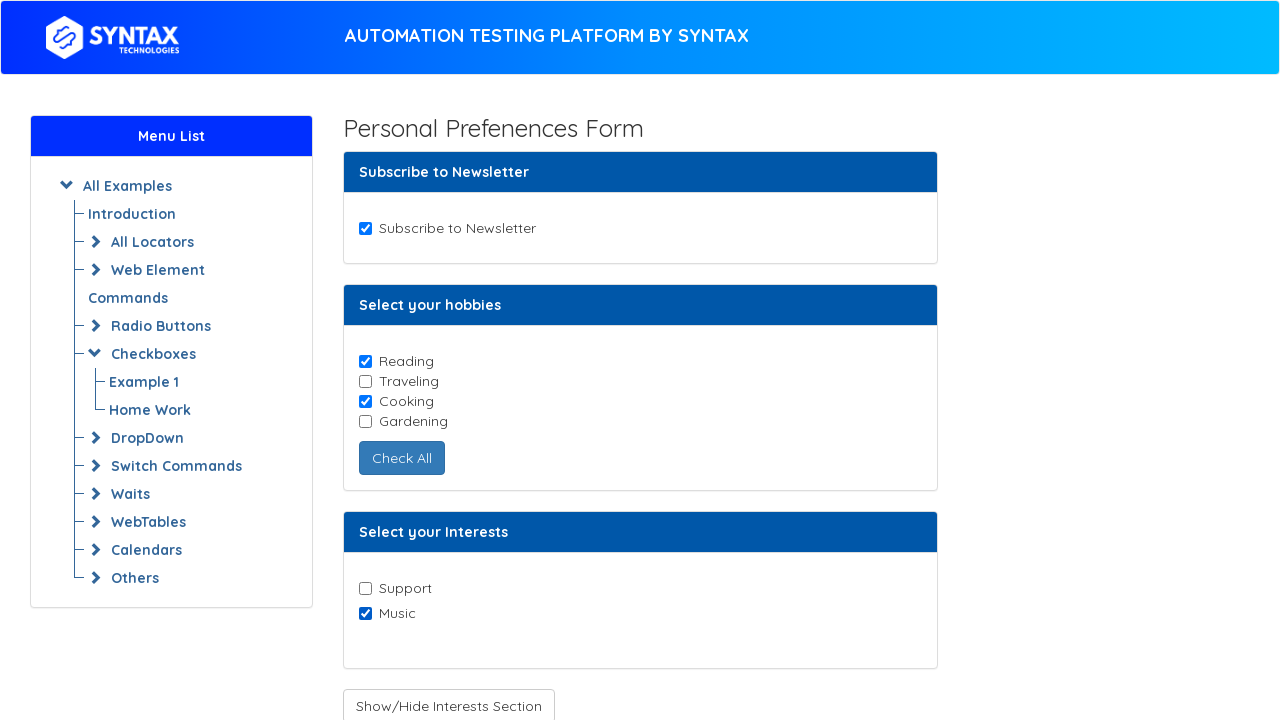

Clicked button to enable Receive Notifications at (436, 407) on xpath=//button[@id='enabledcheckbox']
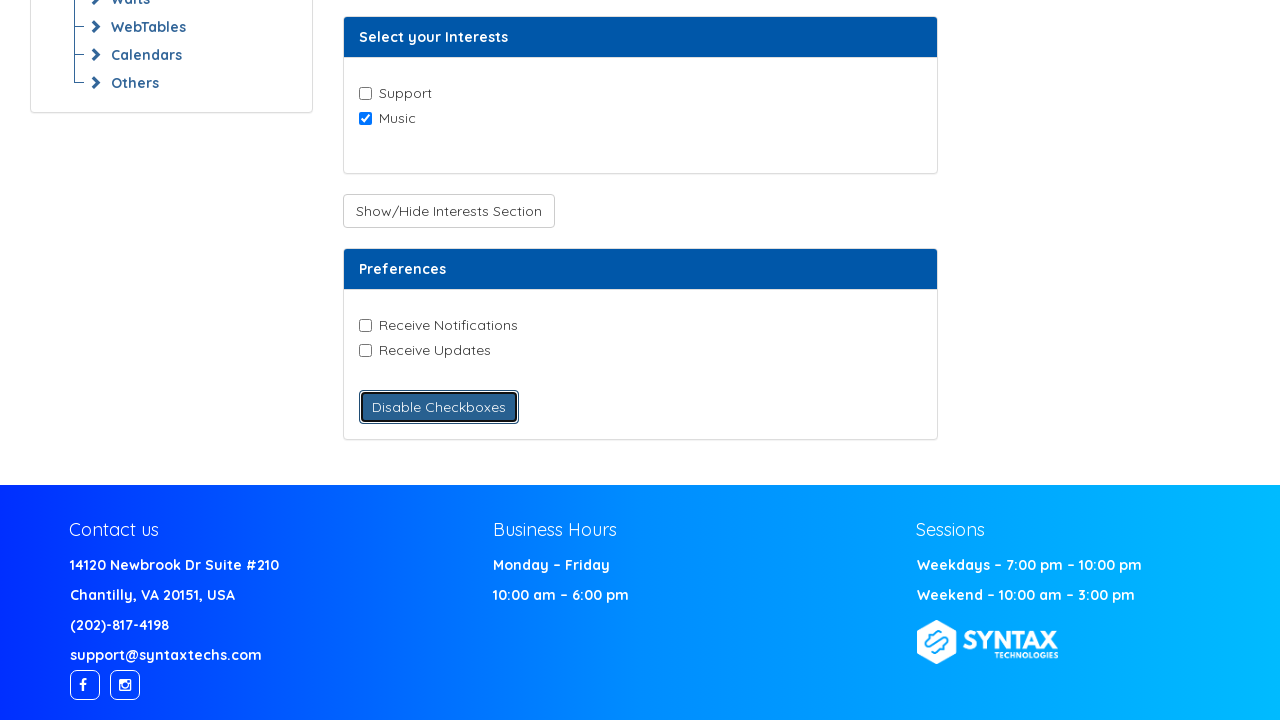

Waited 1 second before final action
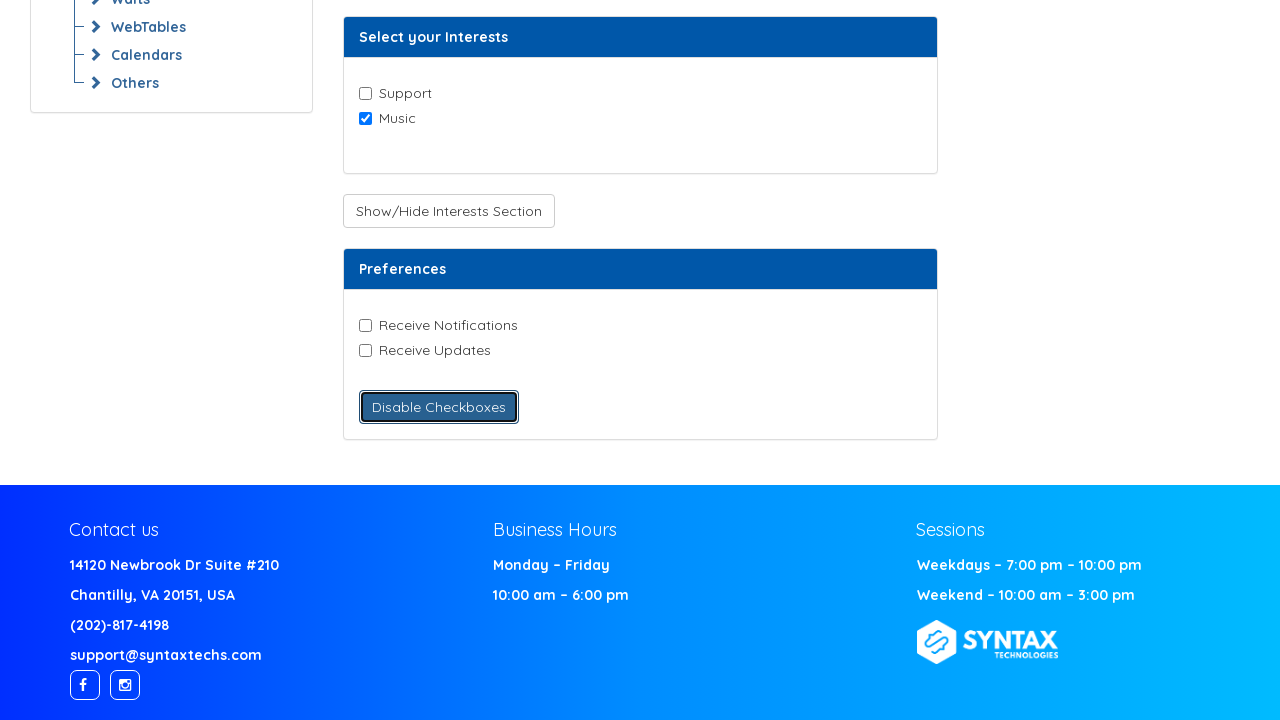

Clicked Receive Notifications checkbox at (365, 325) on xpath=//input[@value='Receive-Notifications']
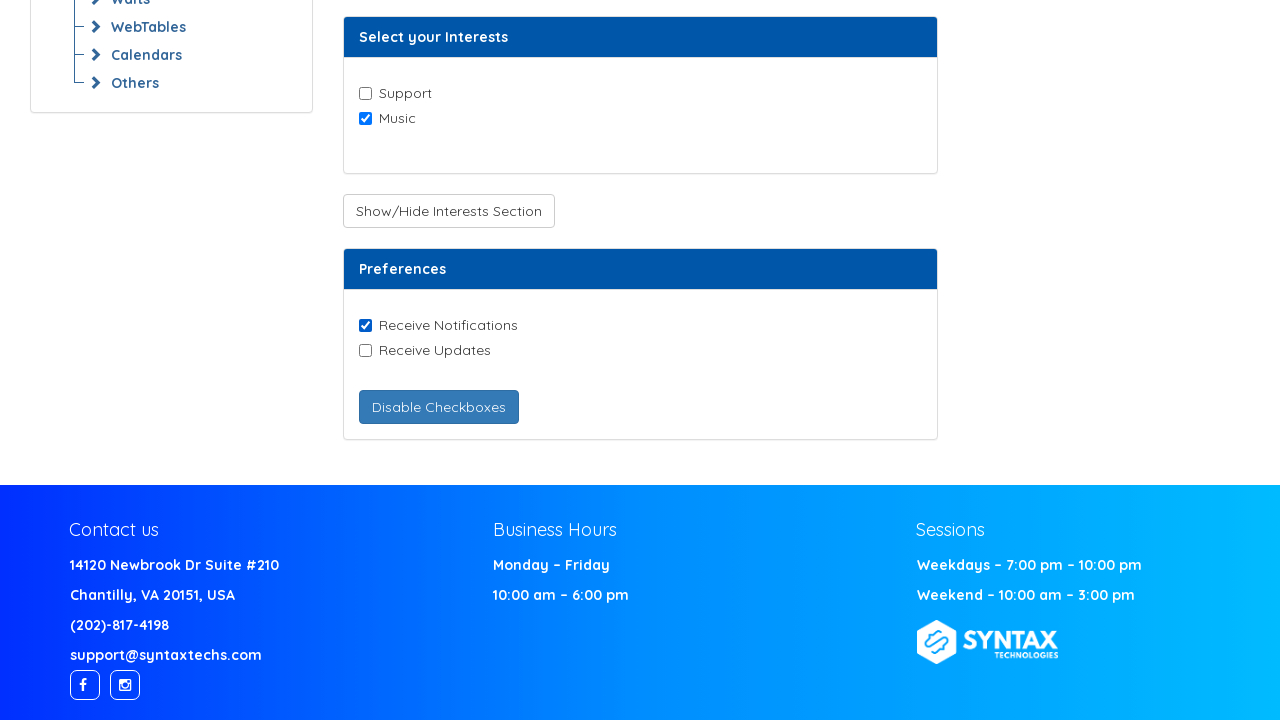

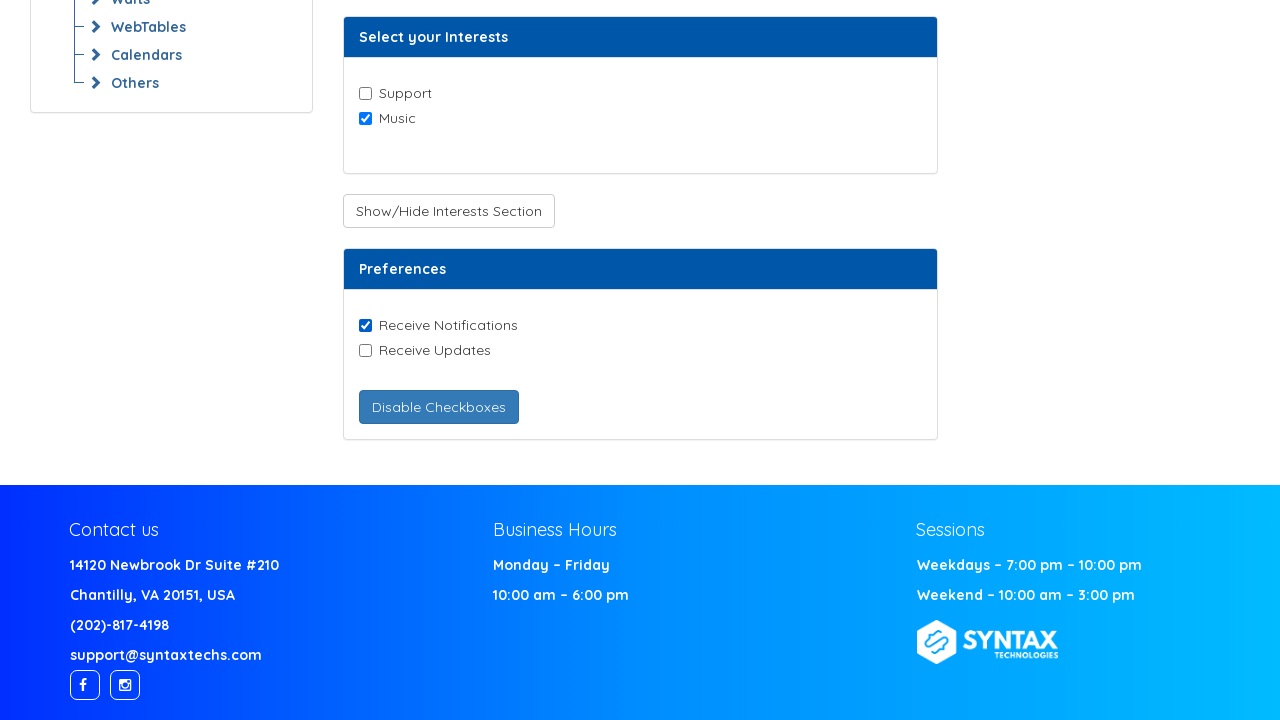